Tests drag and drop functionality within an iframe on the jQuery UI droppable demo page

Starting URL: http://jqueryui.com/droppable/

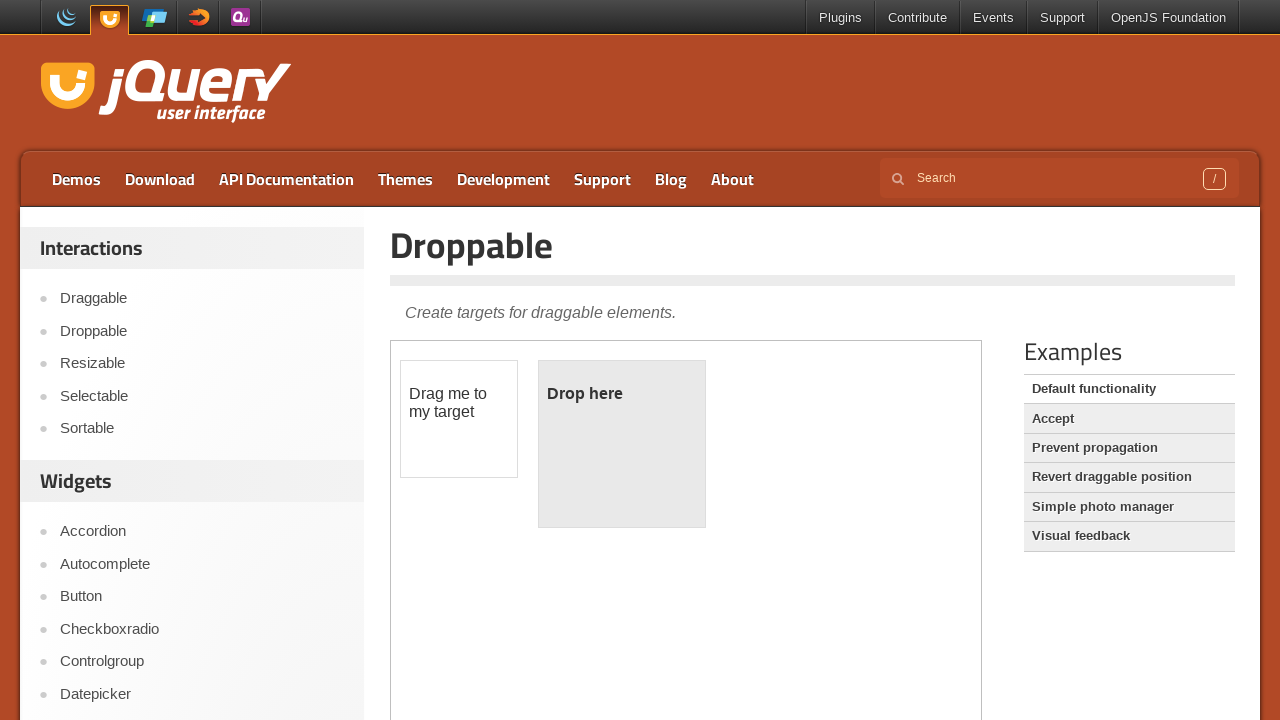

Located the demo iframe
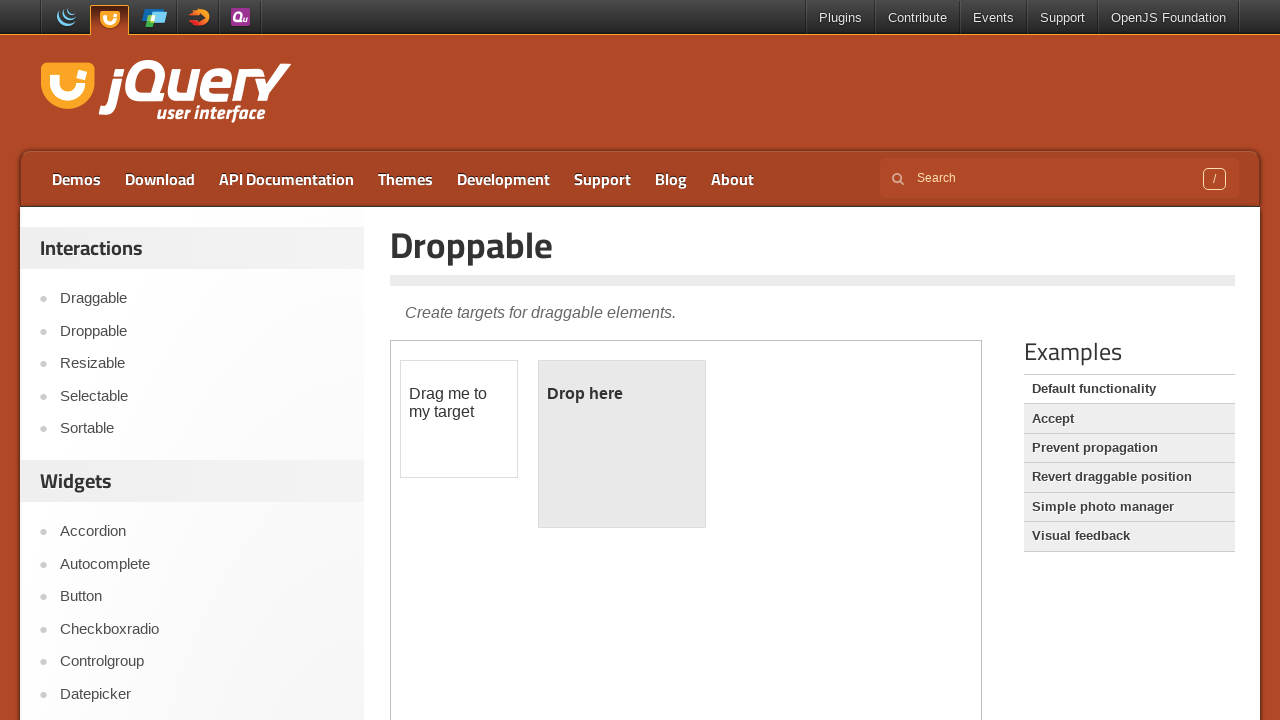

Located the draggable element within the iframe
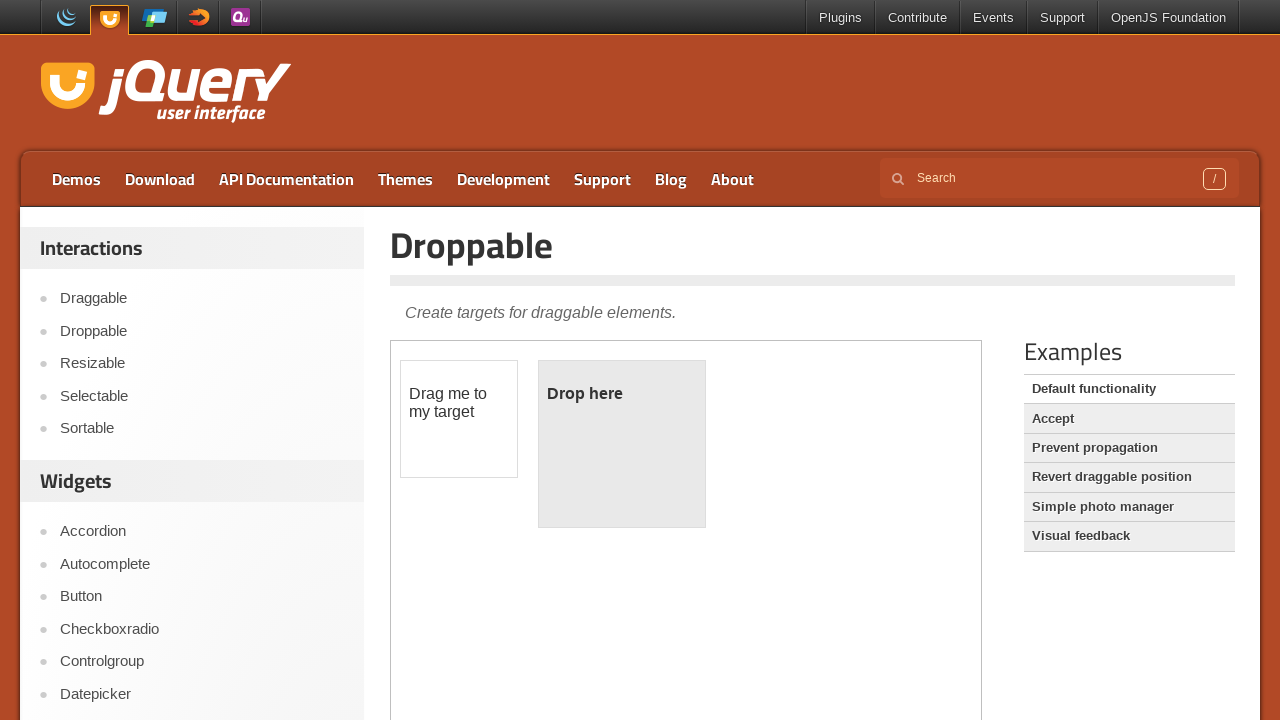

Located the droppable element within the iframe
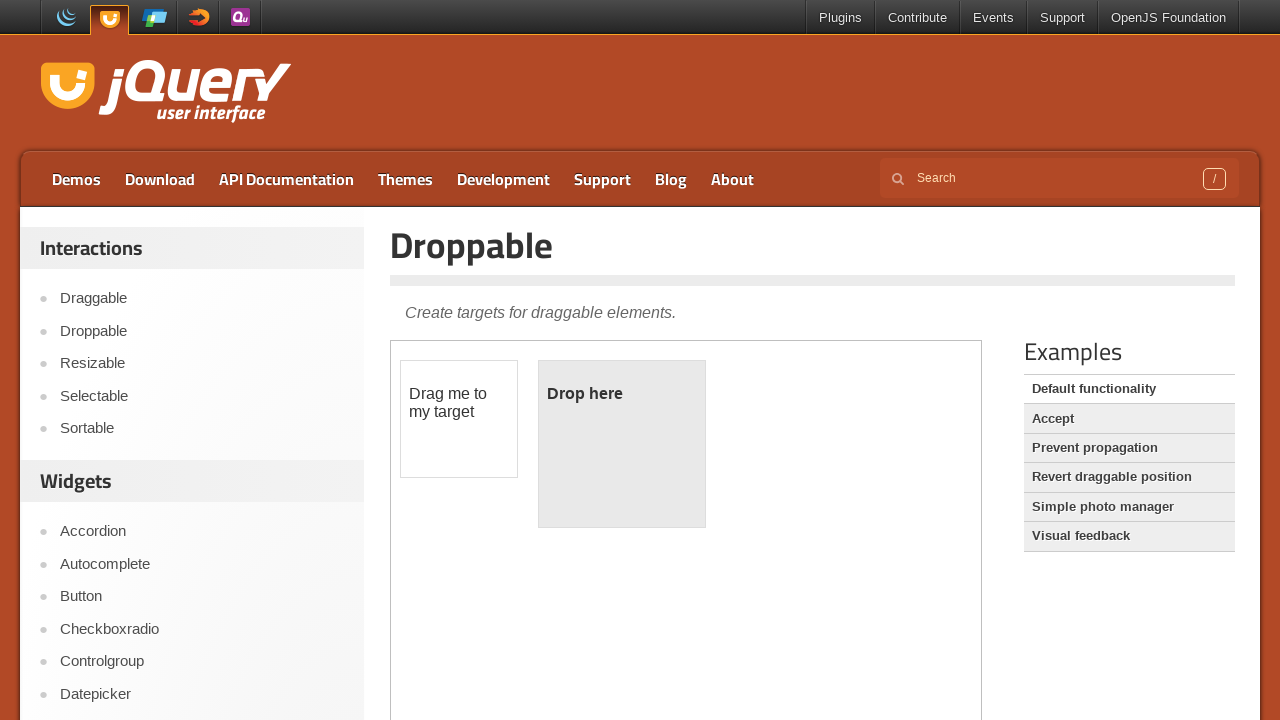

Performed drag and drop of draggable element onto droppable element at (622, 444)
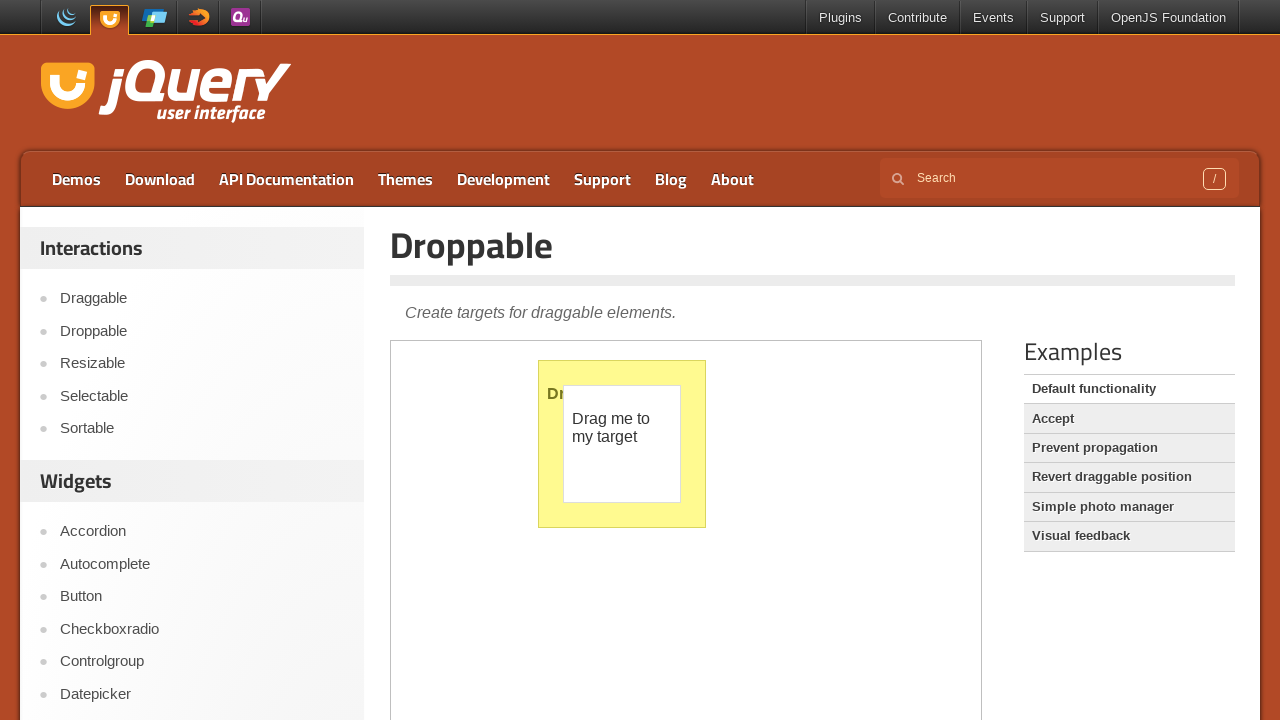

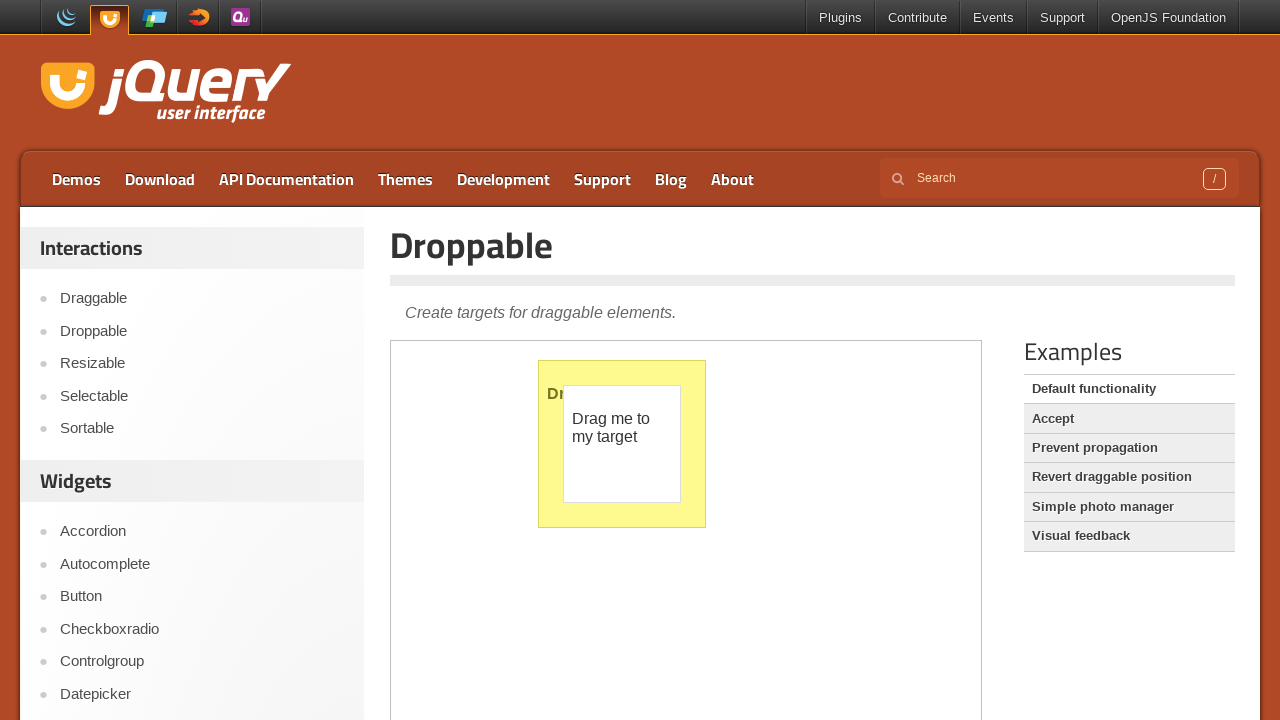